Tests the jQuery UI droppable widget by dragging an element and dropping it onto a target area

Starting URL: https://jqueryui.com/slider/

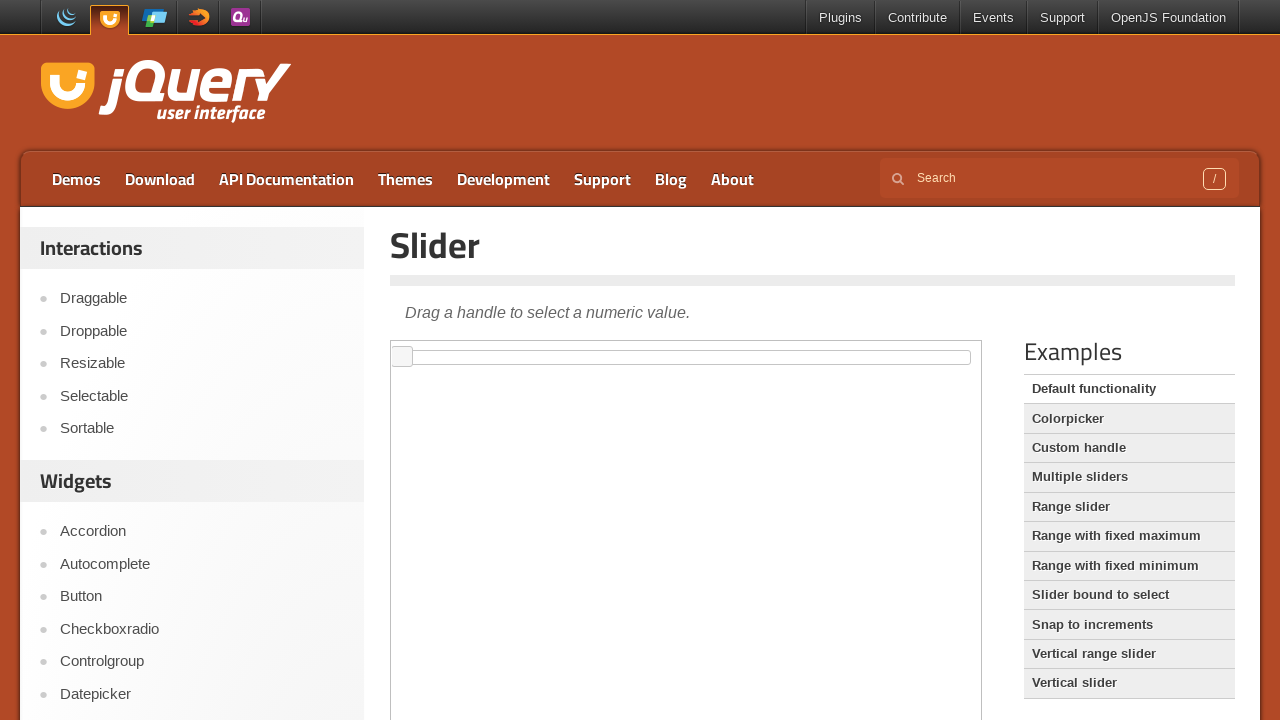

Clicked on Droppable link to navigate to droppable widget section at (202, 331) on xpath=//a[text()='Droppable']
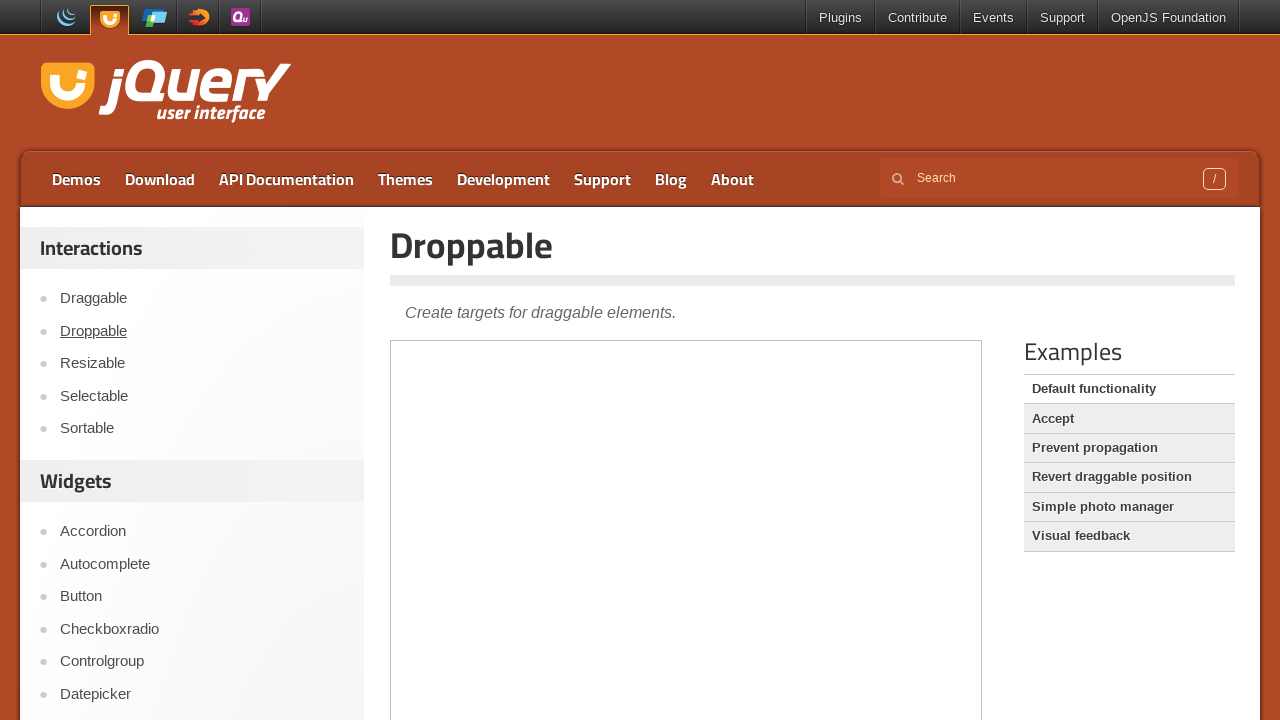

Waited 2 seconds for page to fully load
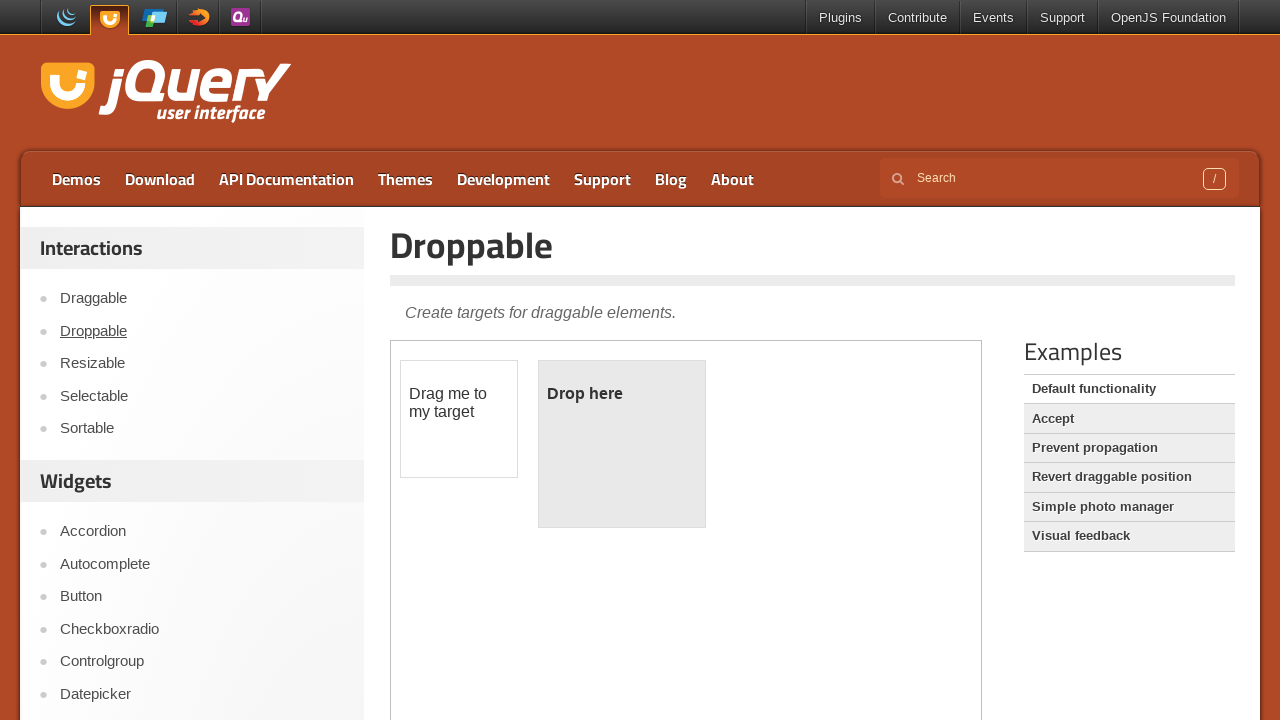

Located and switched to demo-frame iframe containing draggable and droppable elements
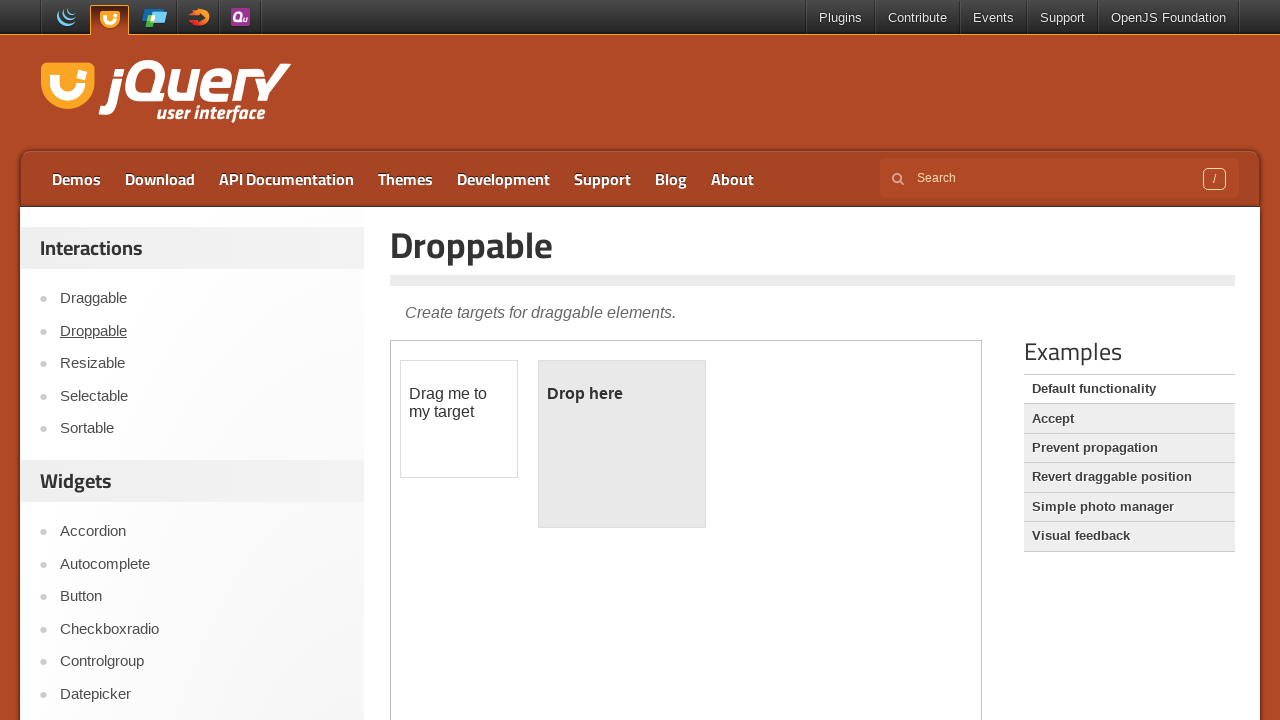

Located draggable element with id='draggable'
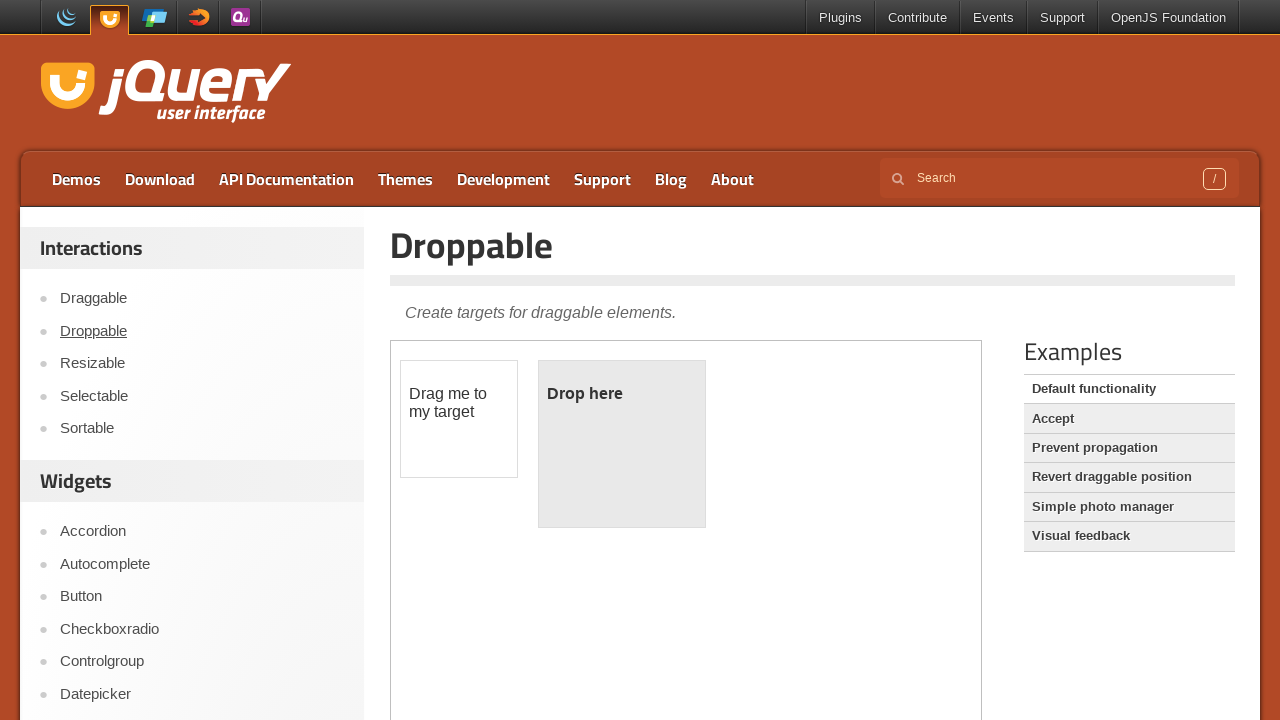

Located droppable element with id='droppable'
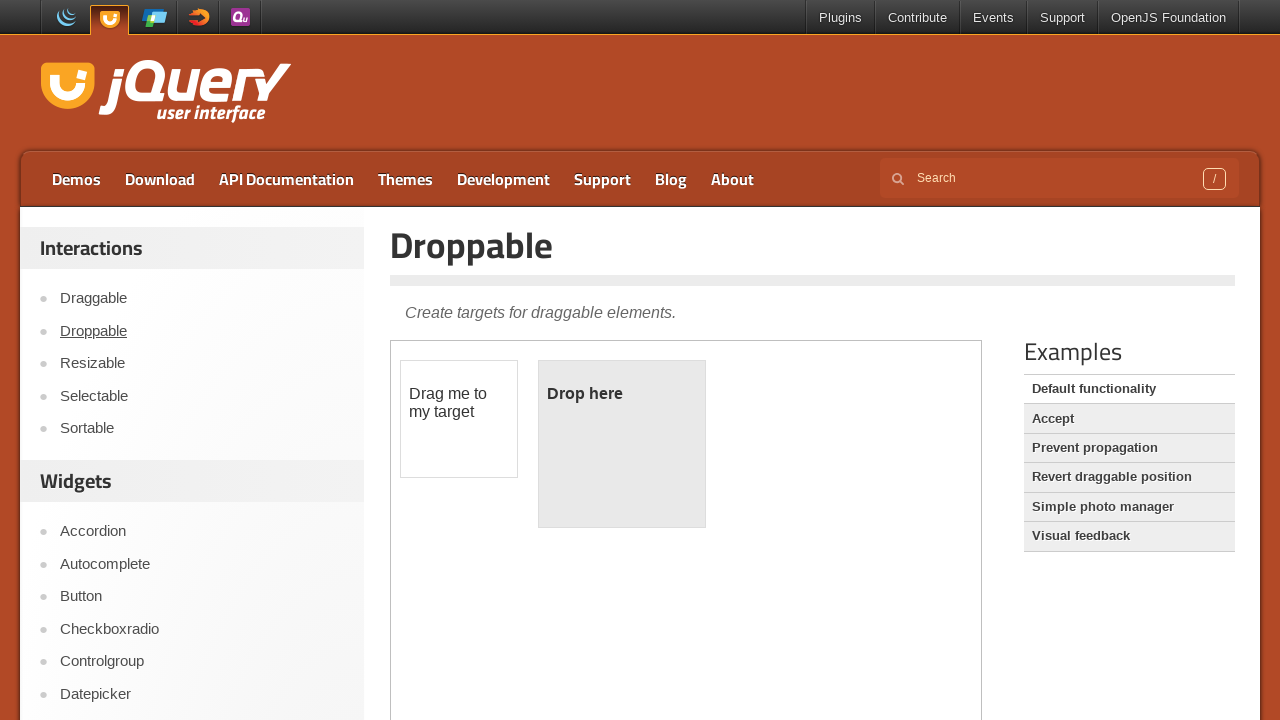

Dragged draggable element to offset position (x: 20, y: 20) at (421, 381)
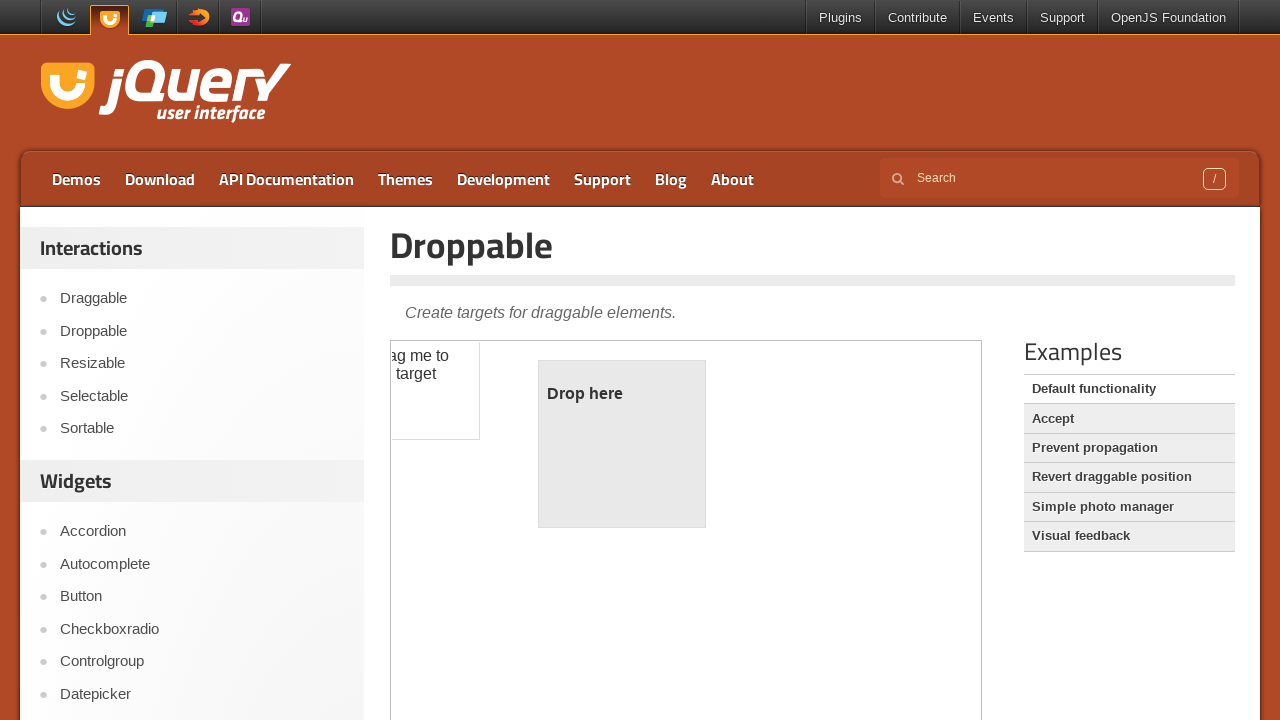

Dragged draggable element to specific position (x: 90, y: 30) at (453, 353)
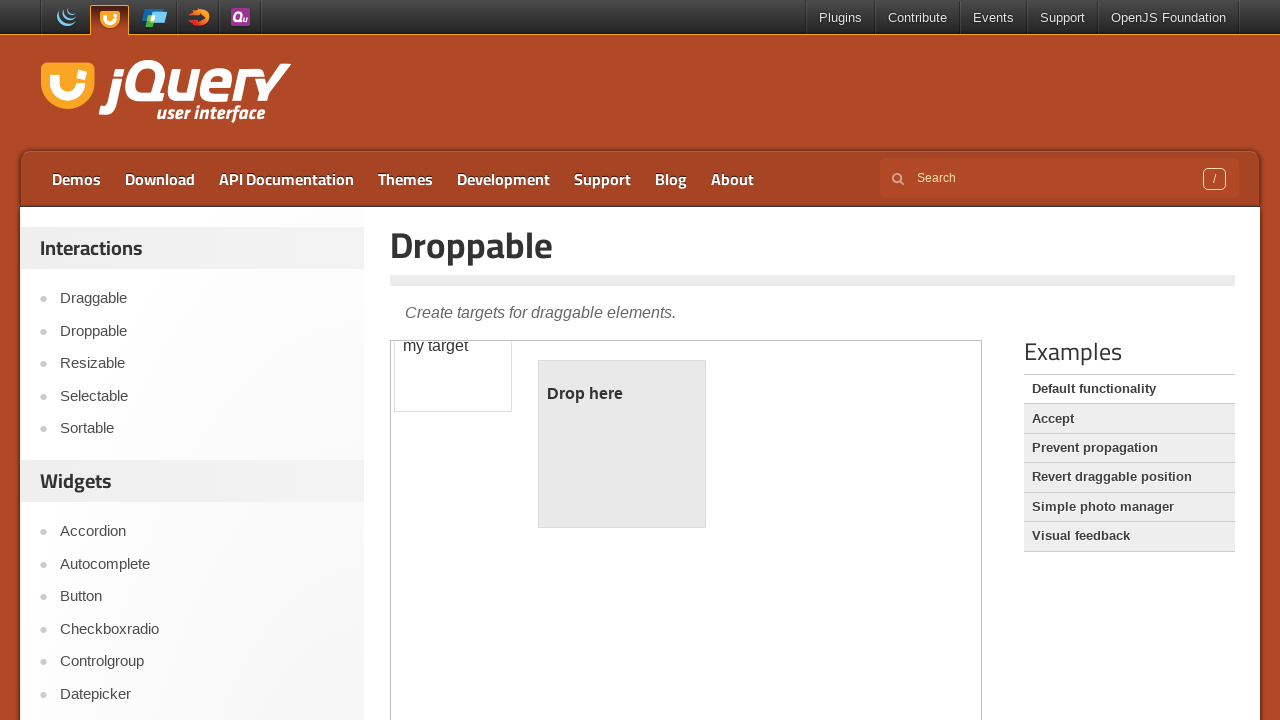

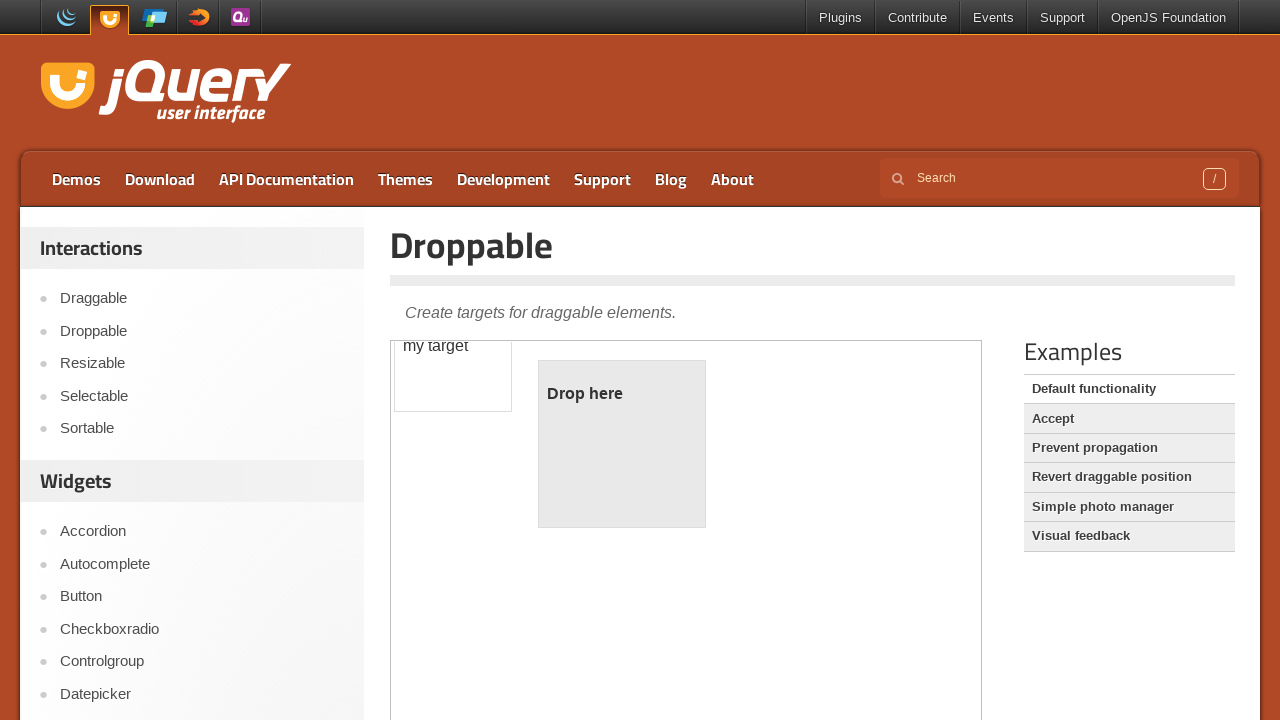